Opens the AdminOnline website and verifies the window title matches "Test System AdminOnline"

Starting URL: https://gilbert.adminonline.co.za

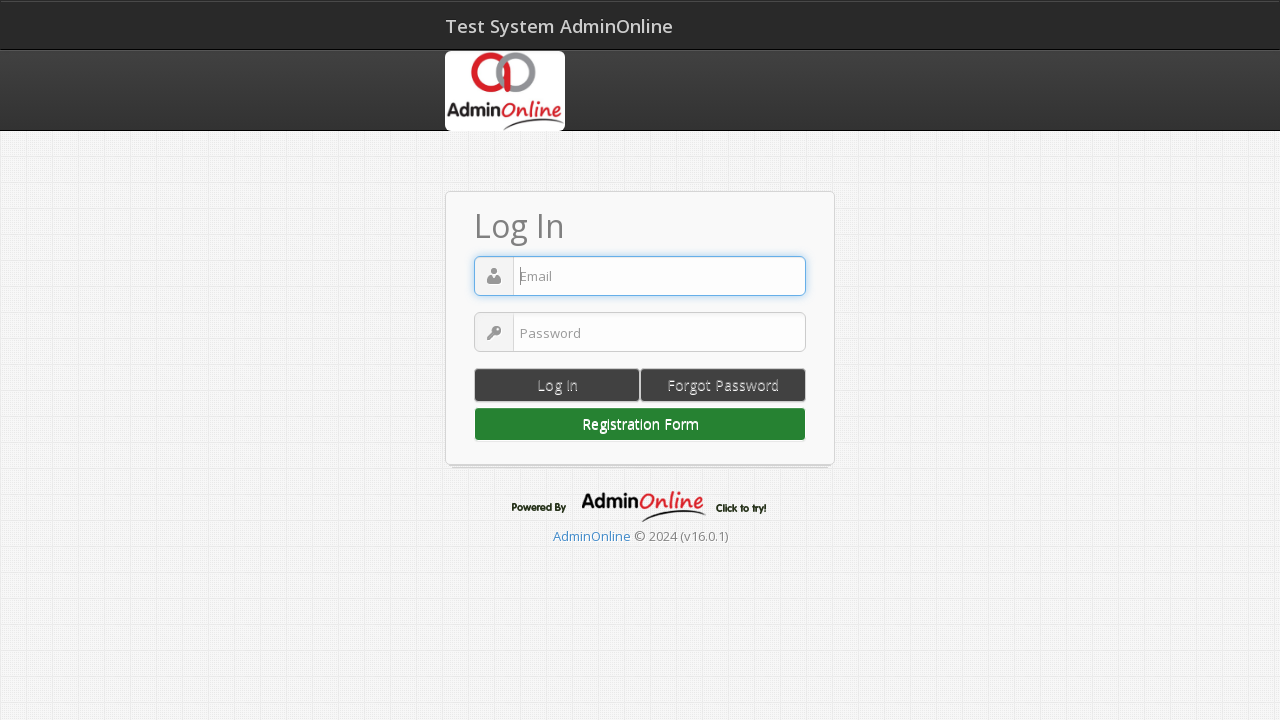

Navigated to AdminOnline website at https://gilbert.adminonline.co.za
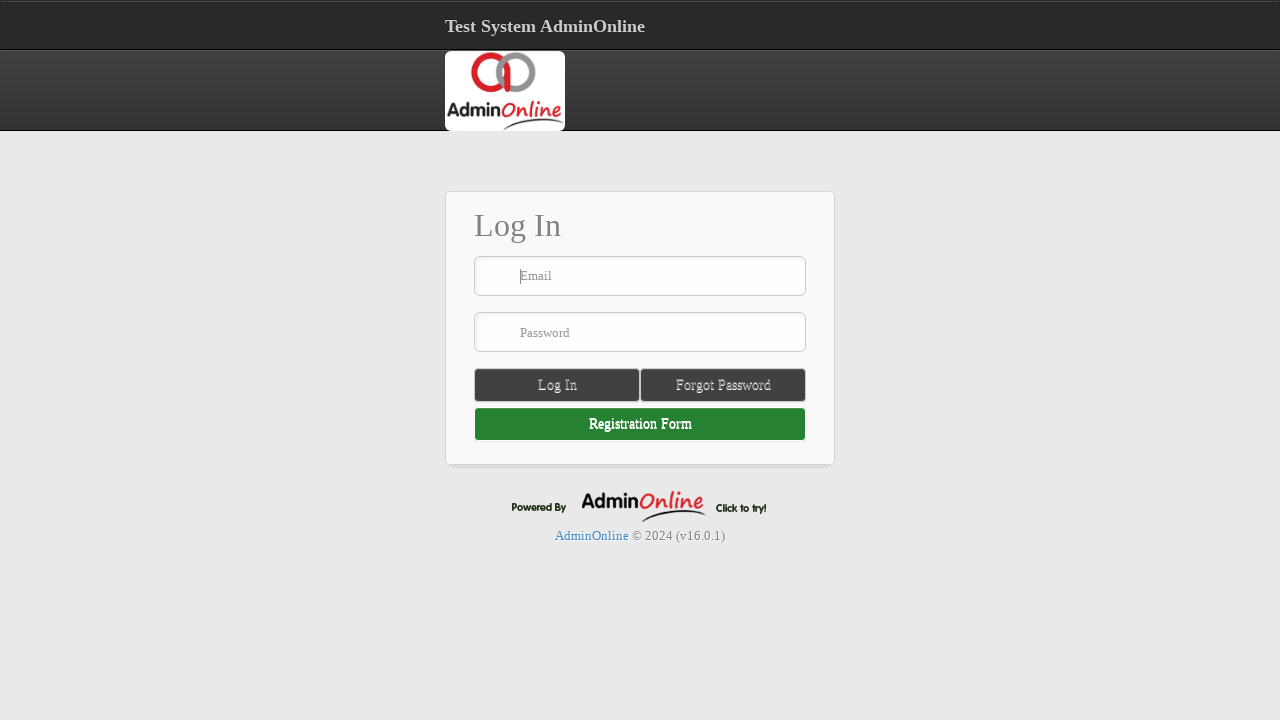

Page loaded and DOM content is interactive
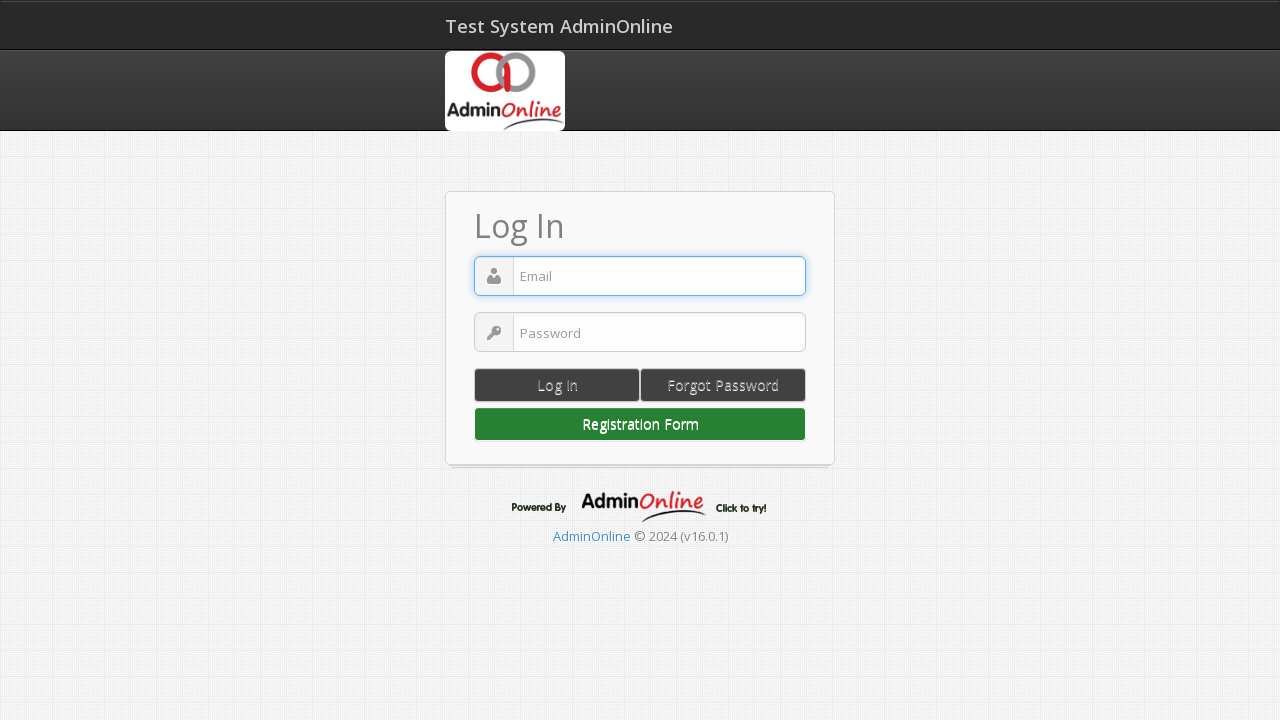

Verified page title matches 'Test System AdminOnline'
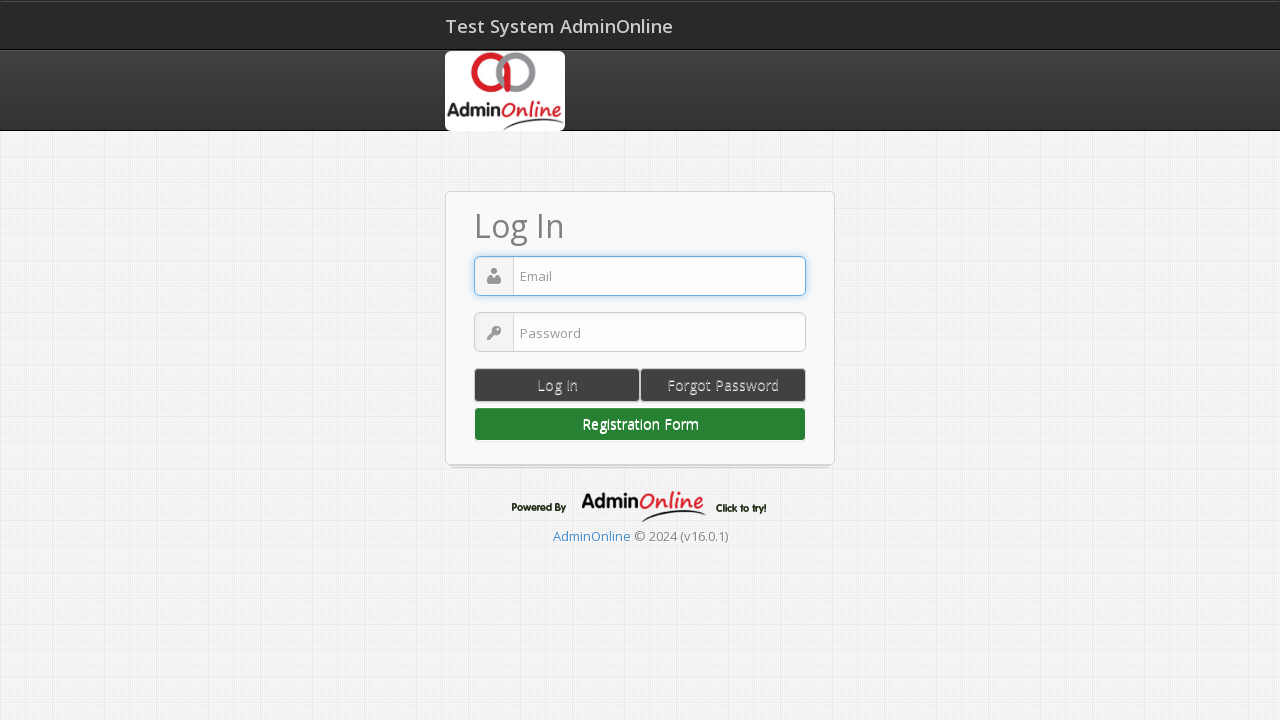

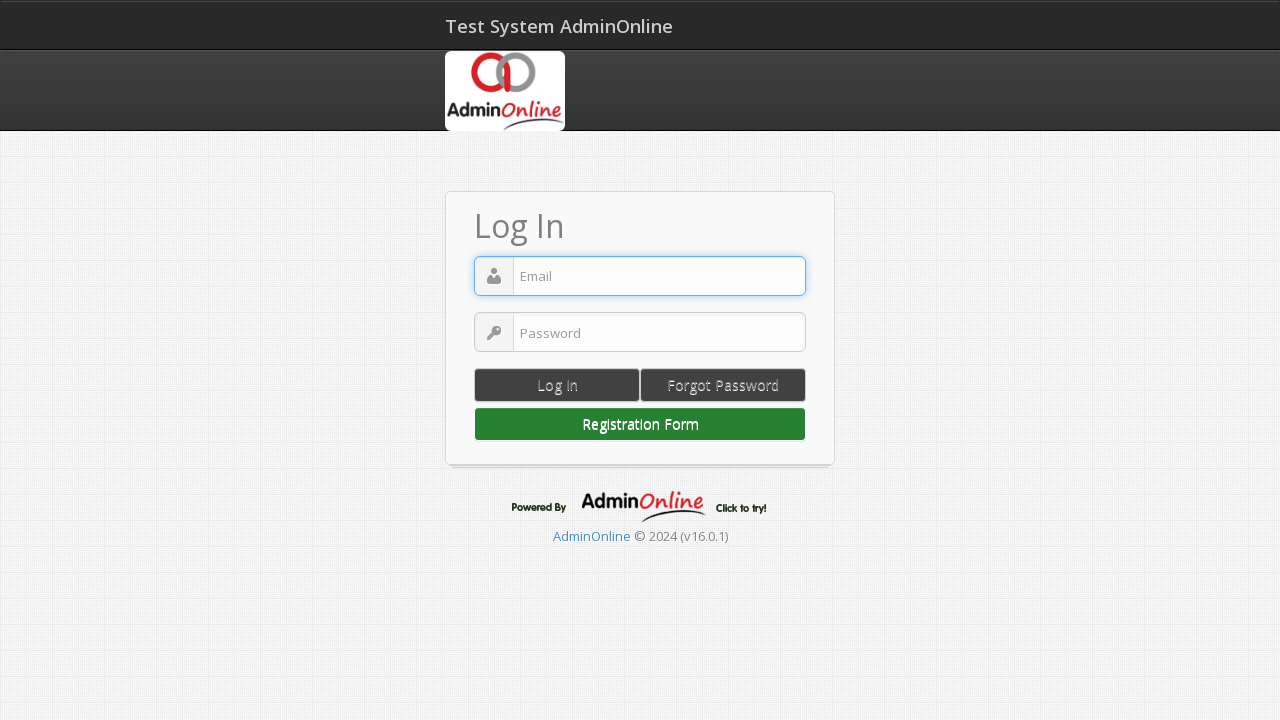